Tests the search bar functionality on CSDN website by entering a search query

Starting URL: https://www.csdn.net/

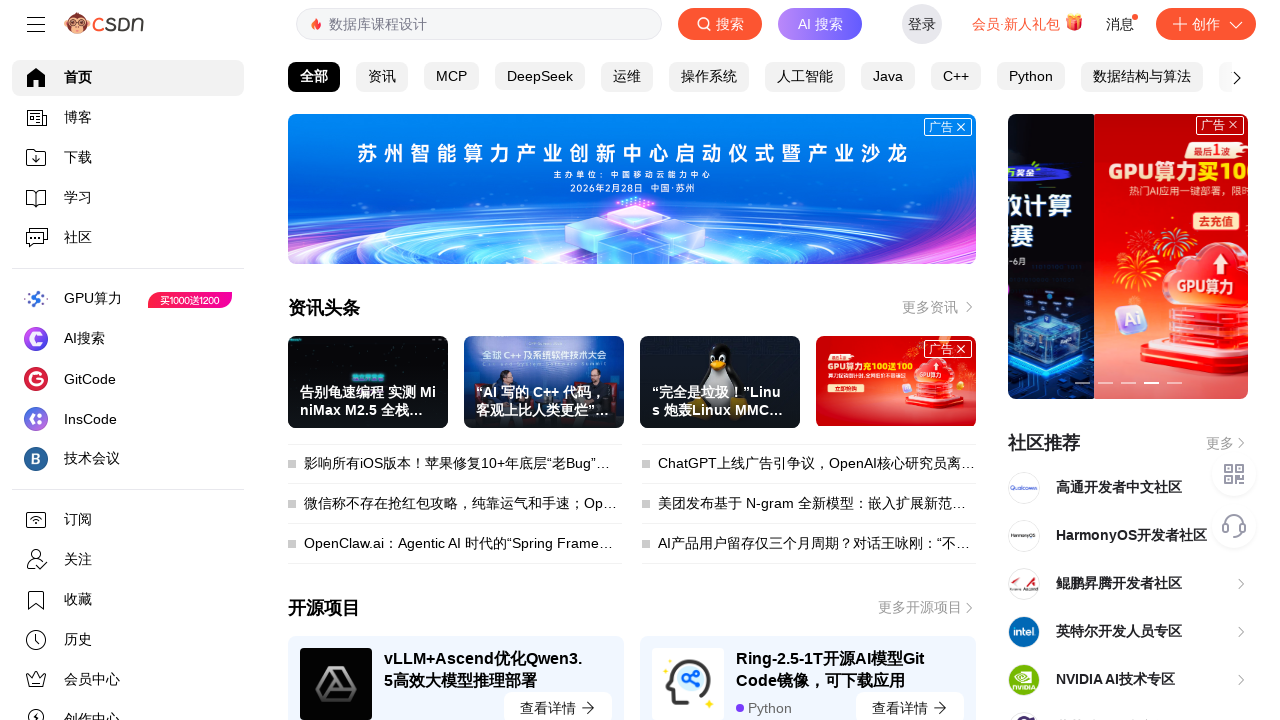

Filled search bar with test query '测试' on input[type='text']
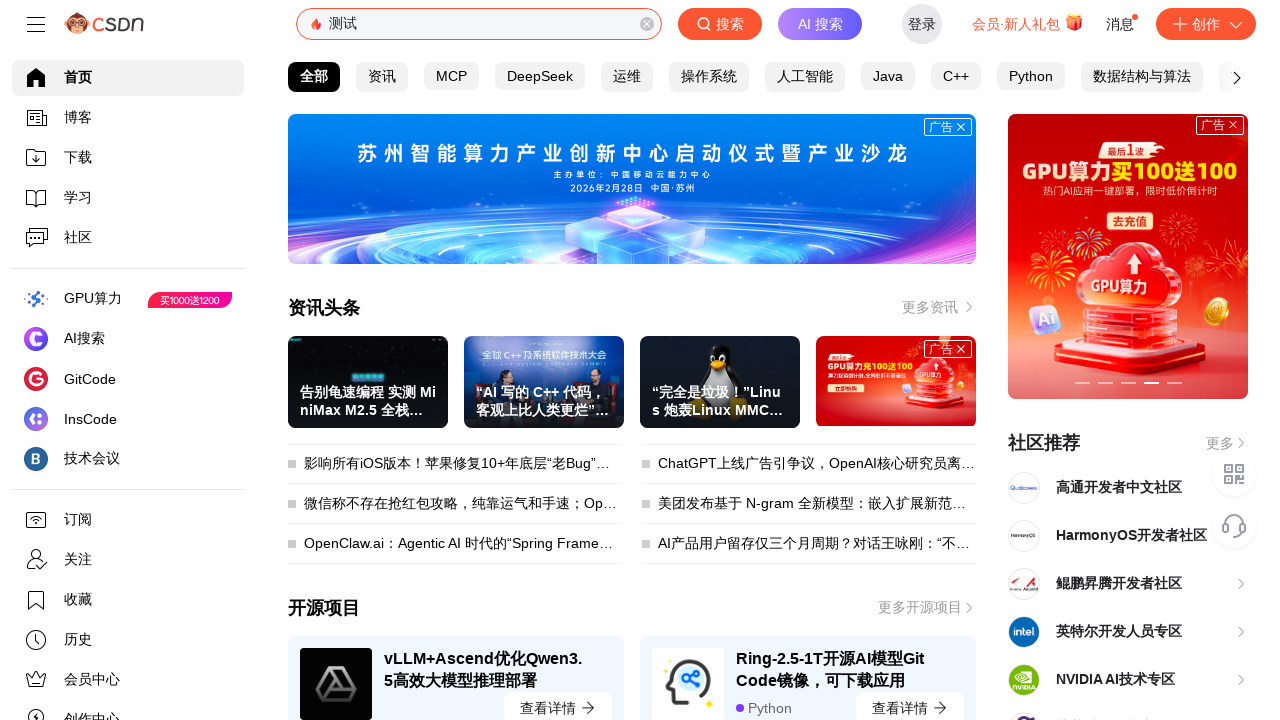

Waited 1000ms for search suggestions to appear
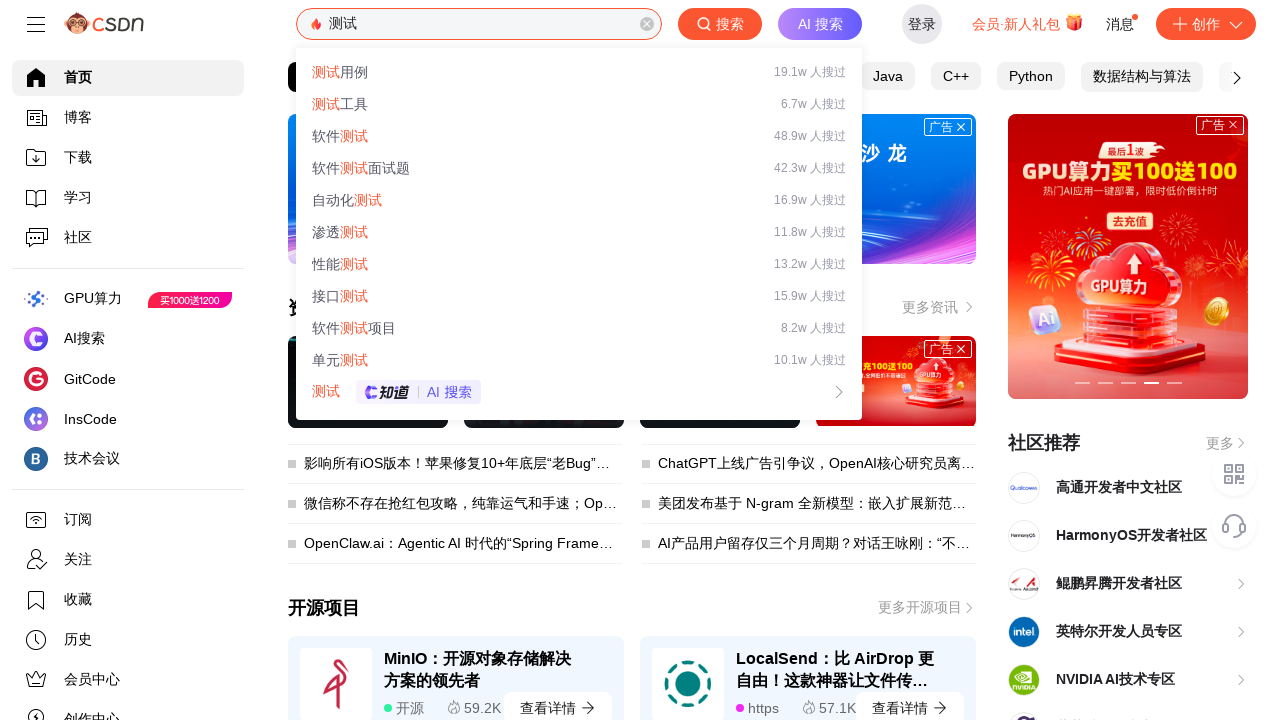

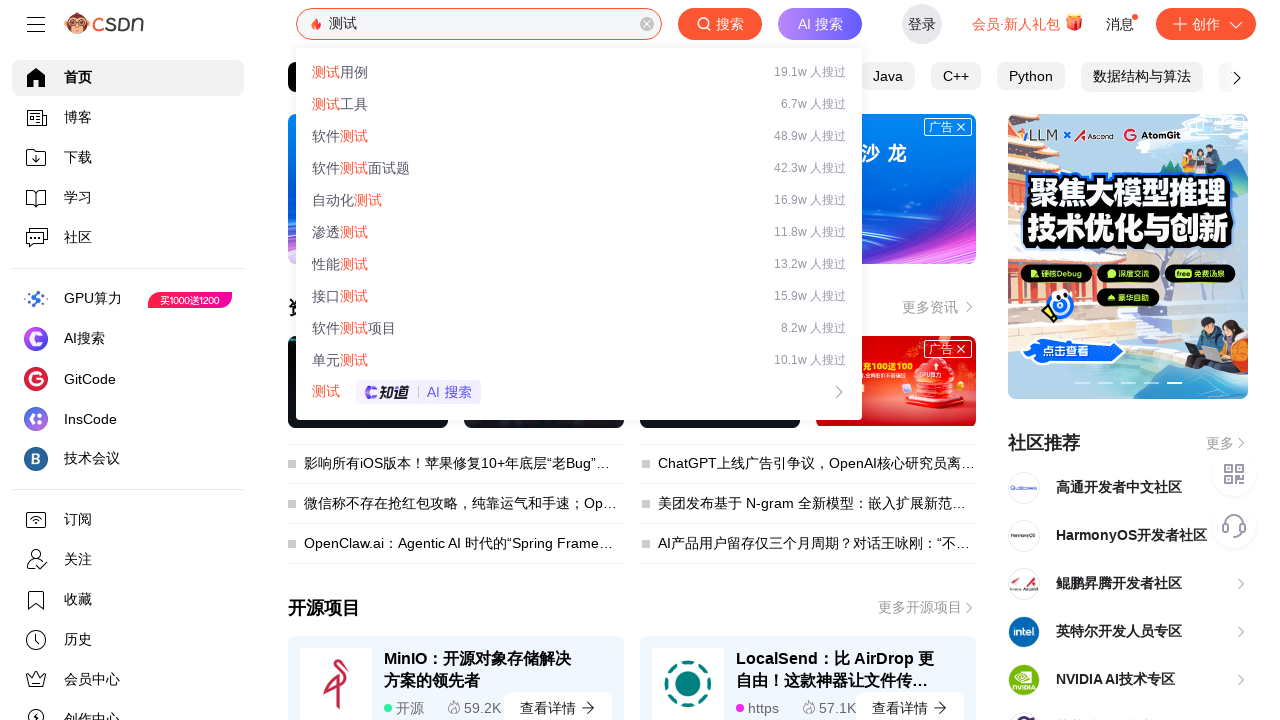